Navigates through multiple pages of movie listings on Douban's top 250 movies, clicking the next page button to verify pagination functionality

Starting URL: https://movie.douban.com/top250

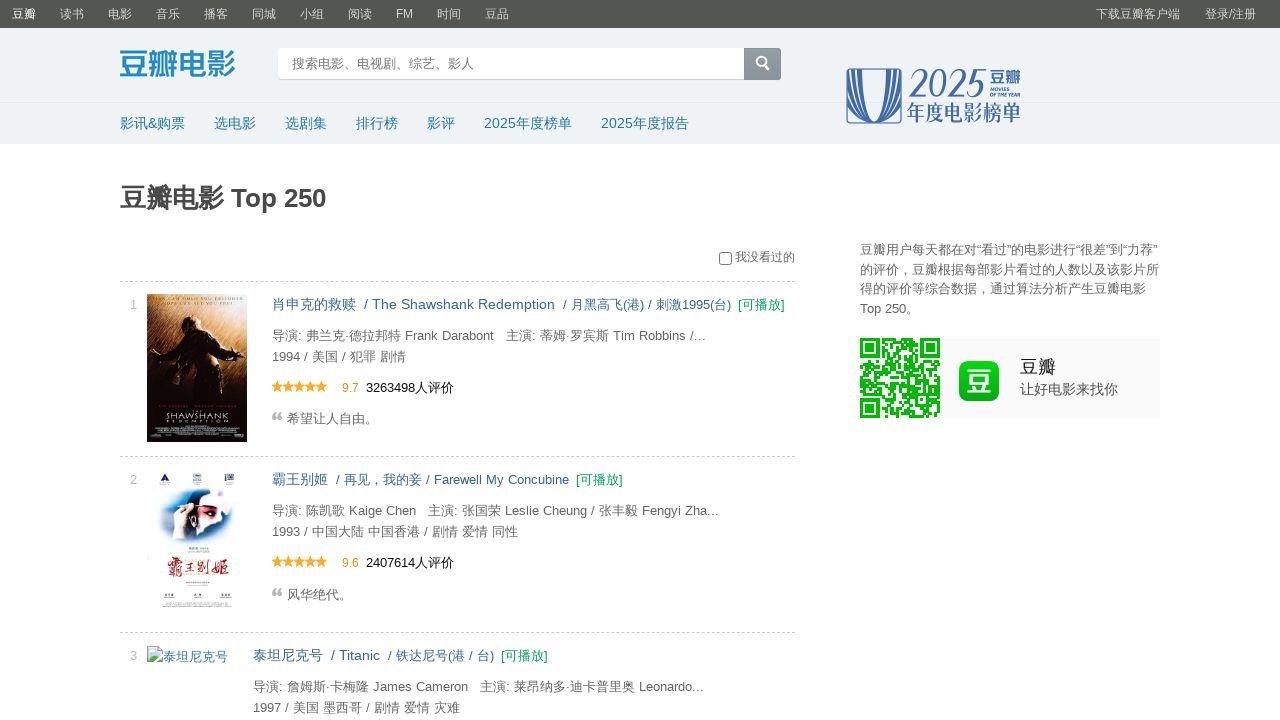

Waited for movie list to load on Douban top 250 page
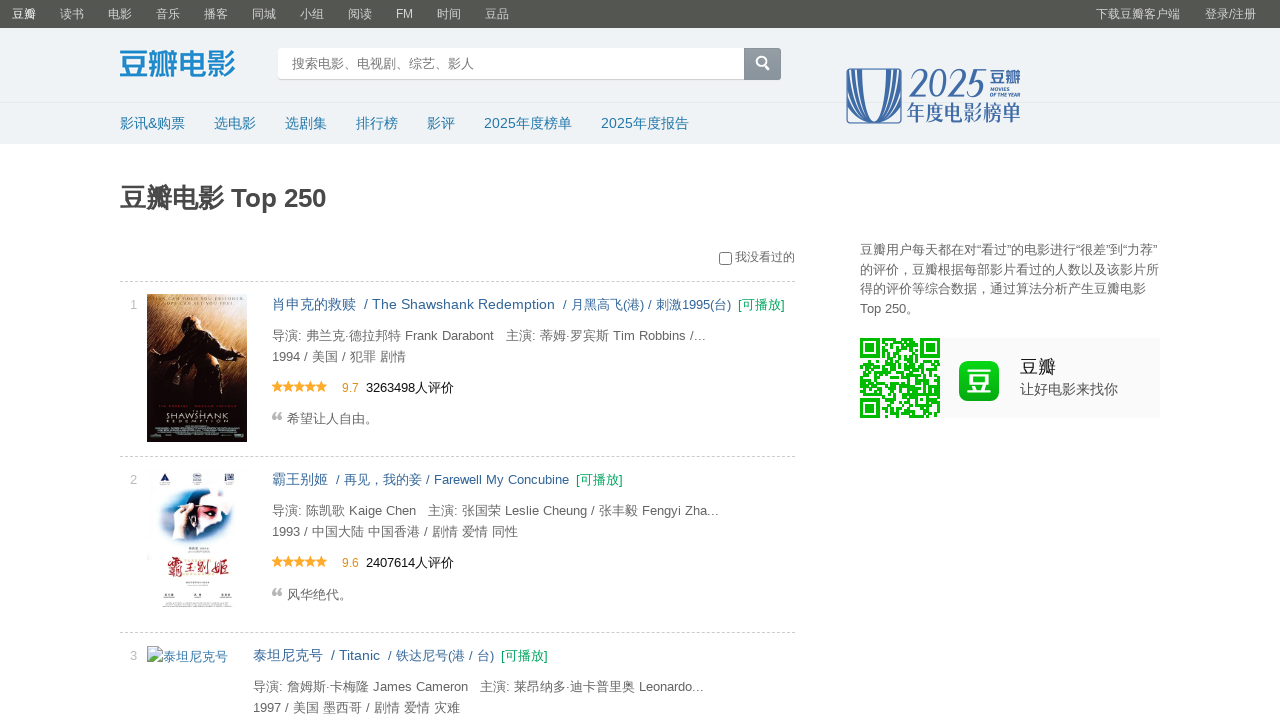

Clicked next page button for first pagination at (578, 615) on xpath=//*[@id="content"]/div/div[1]/div[2]/span[3]/a
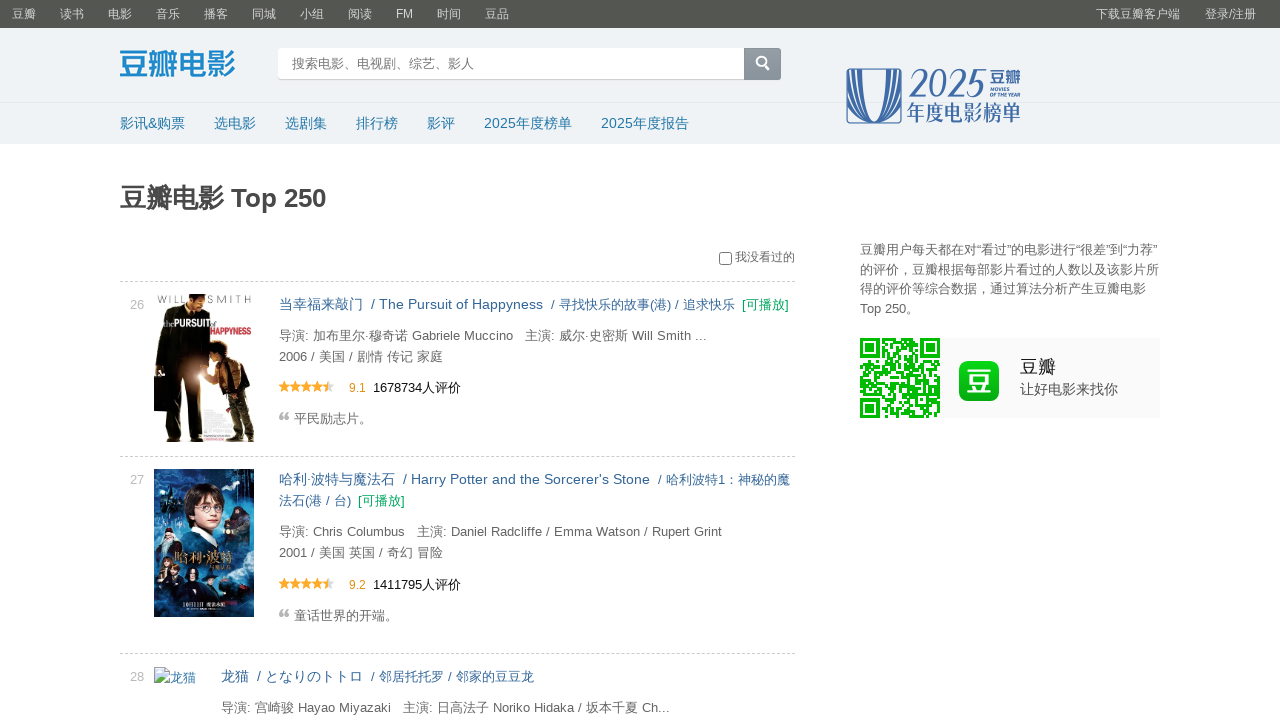

Waited for second page movie list to load
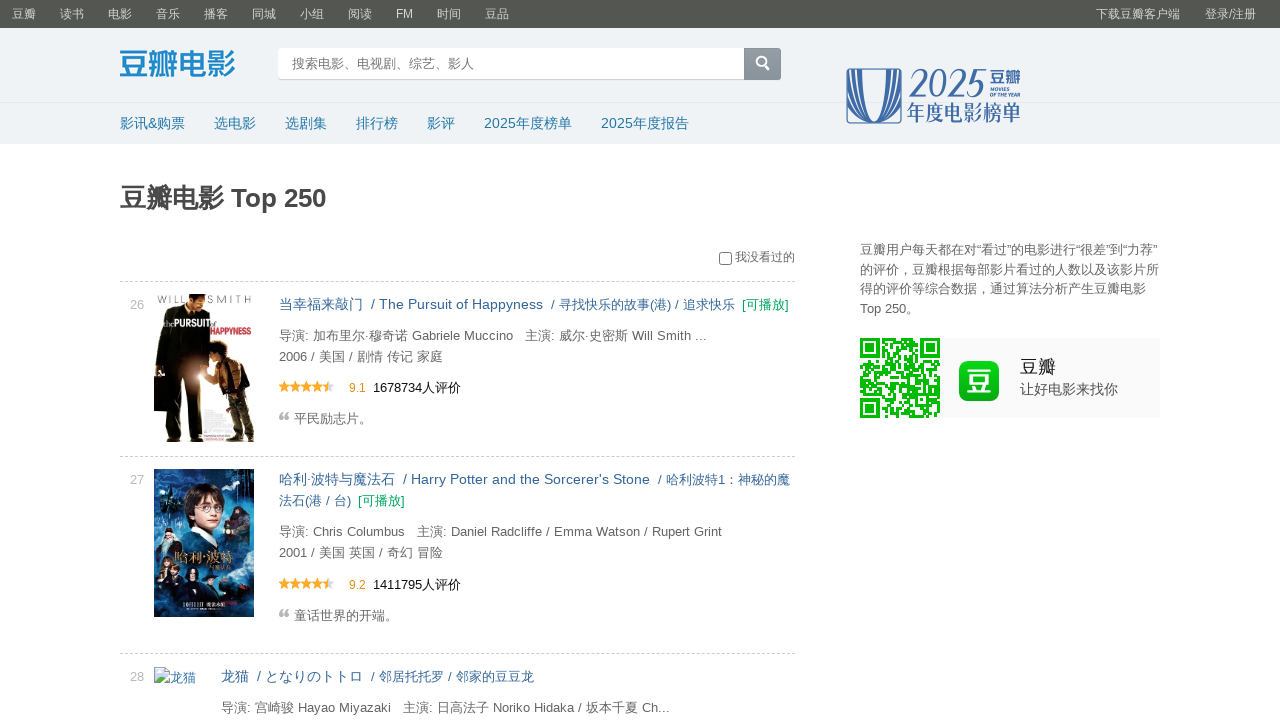

Clicked next page button for second pagination at (578, 615) on xpath=//*[@id="content"]/div/div[1]/div[2]/span[3]/a
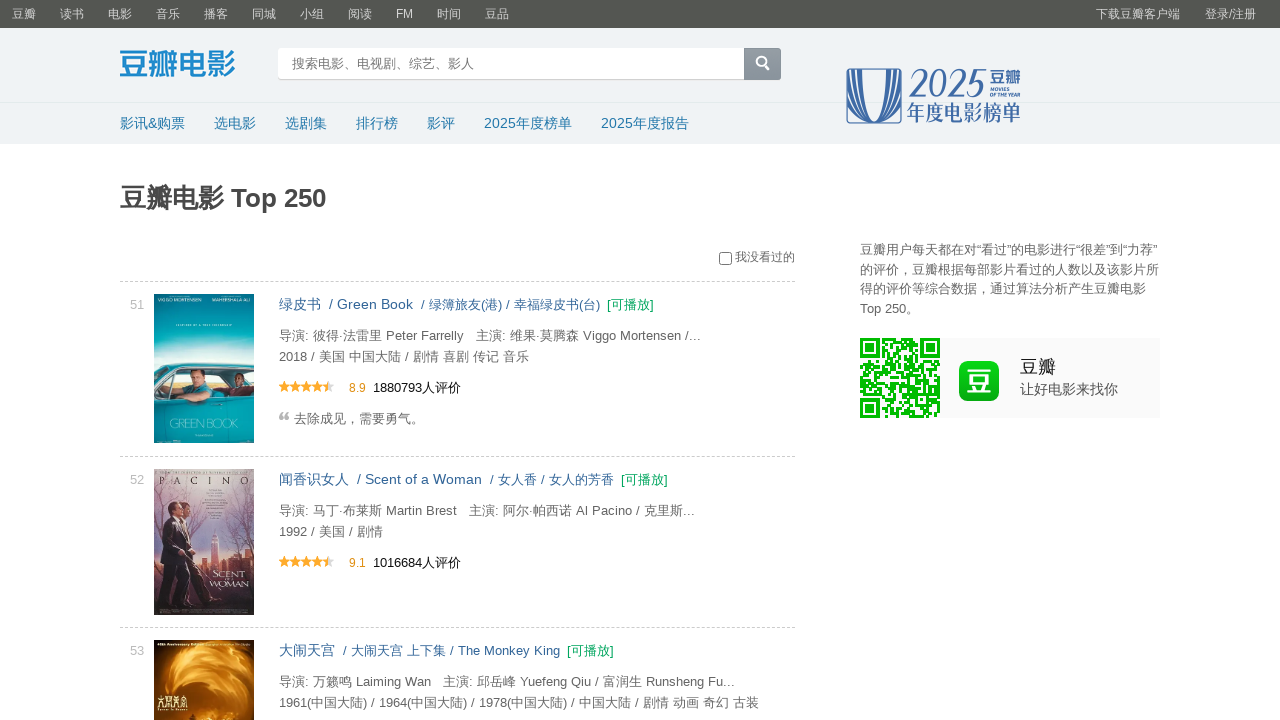

Waited for third page movie list to load
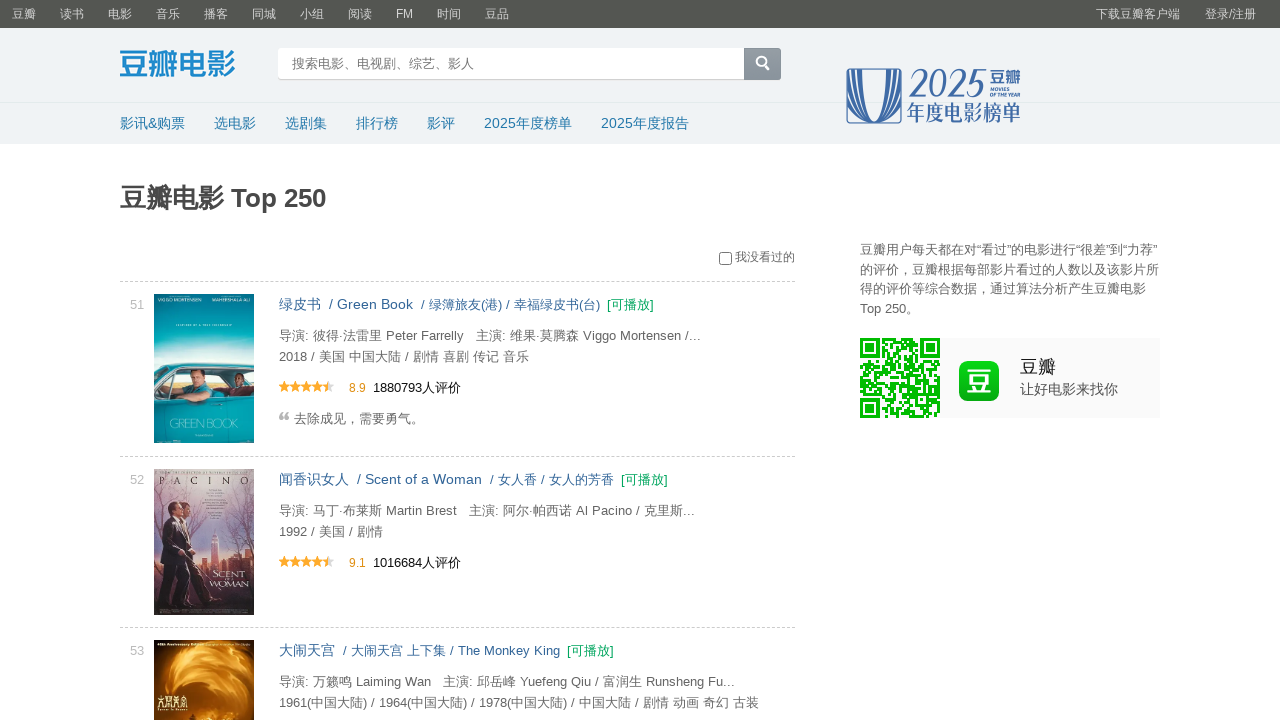

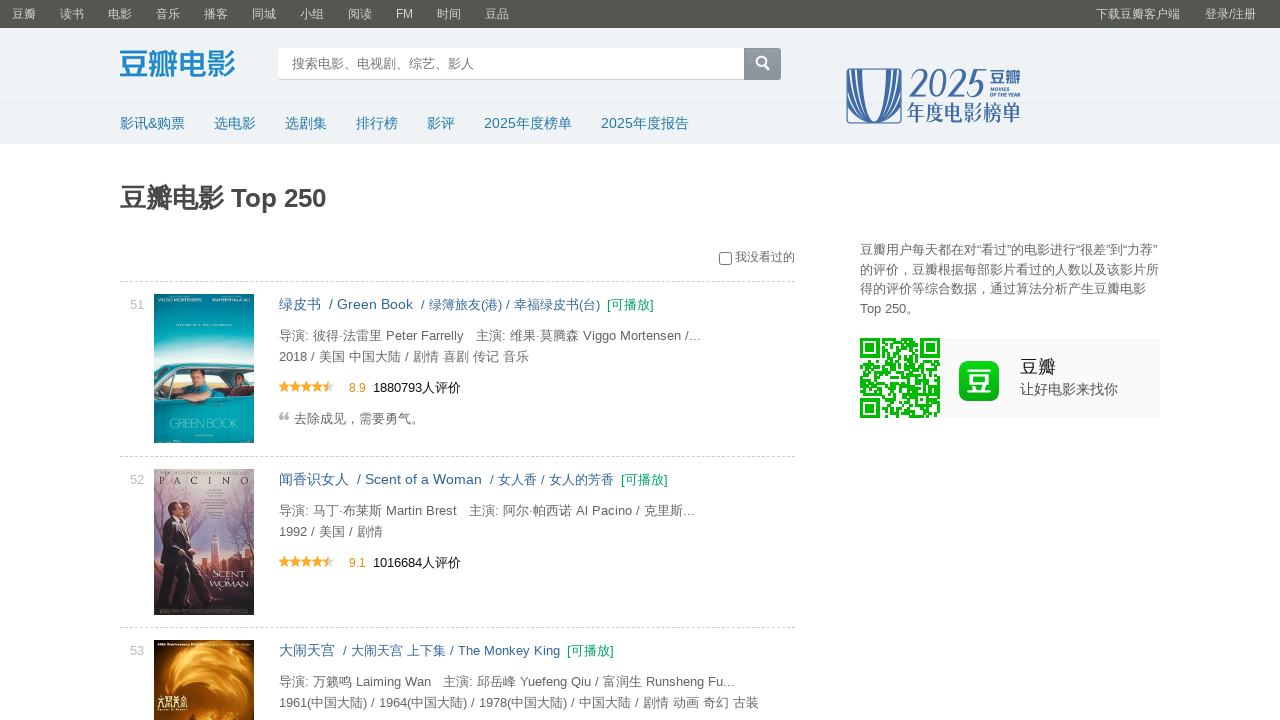